Tests drag and drop functionality by dragging an element from one location to another and verifying success

Starting URL: https://obstaclecourse.tricentis.com/Obstacles/Next?oId=60469

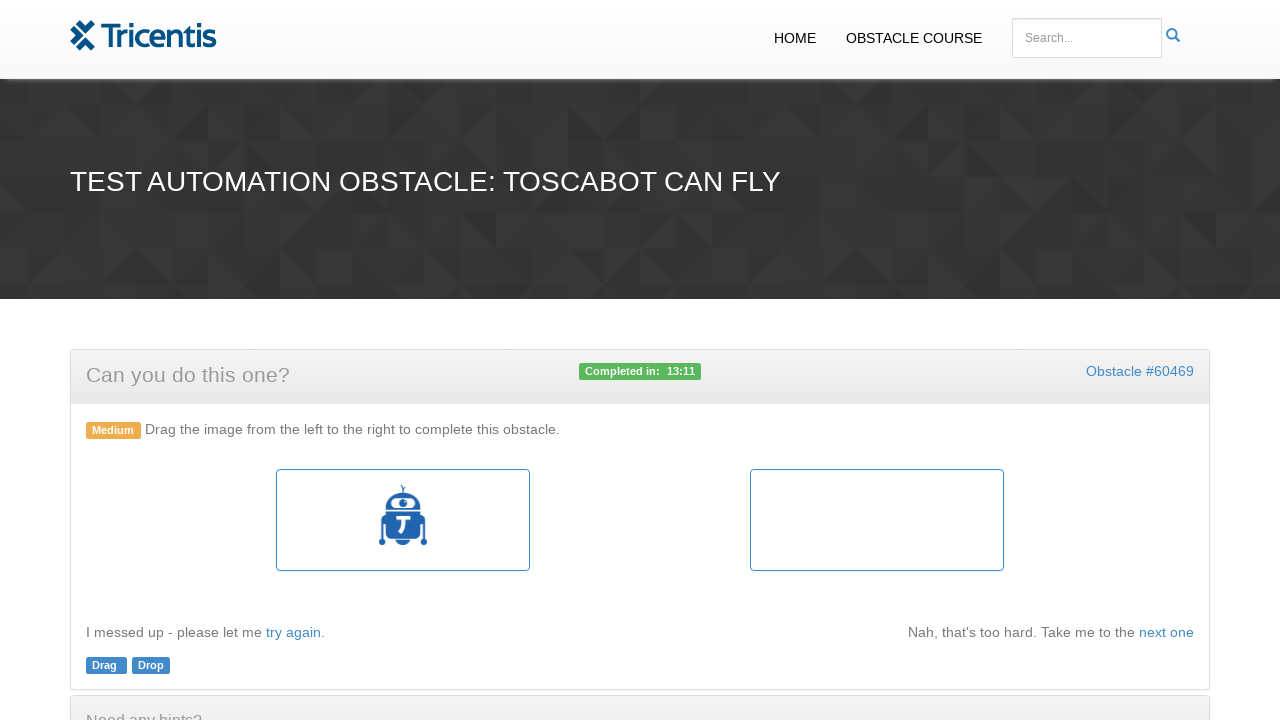

Located source element #toscabot for drag operation
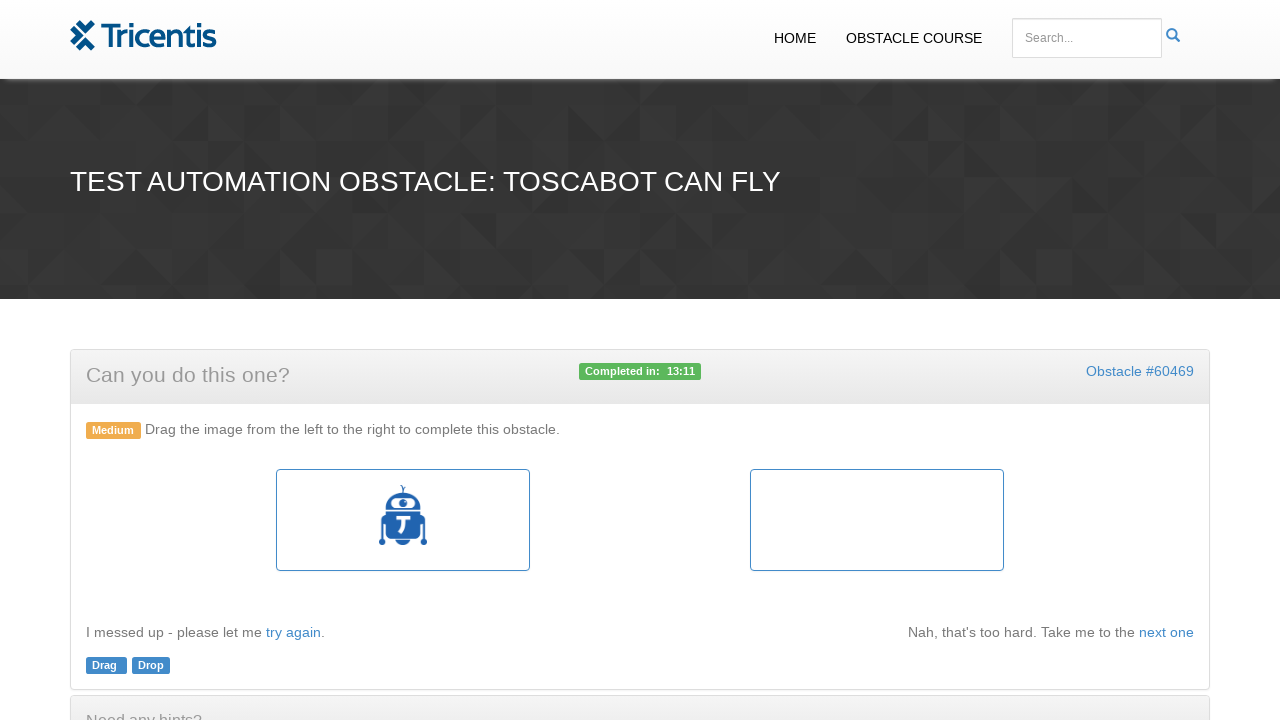

Located target element #to for drop operation
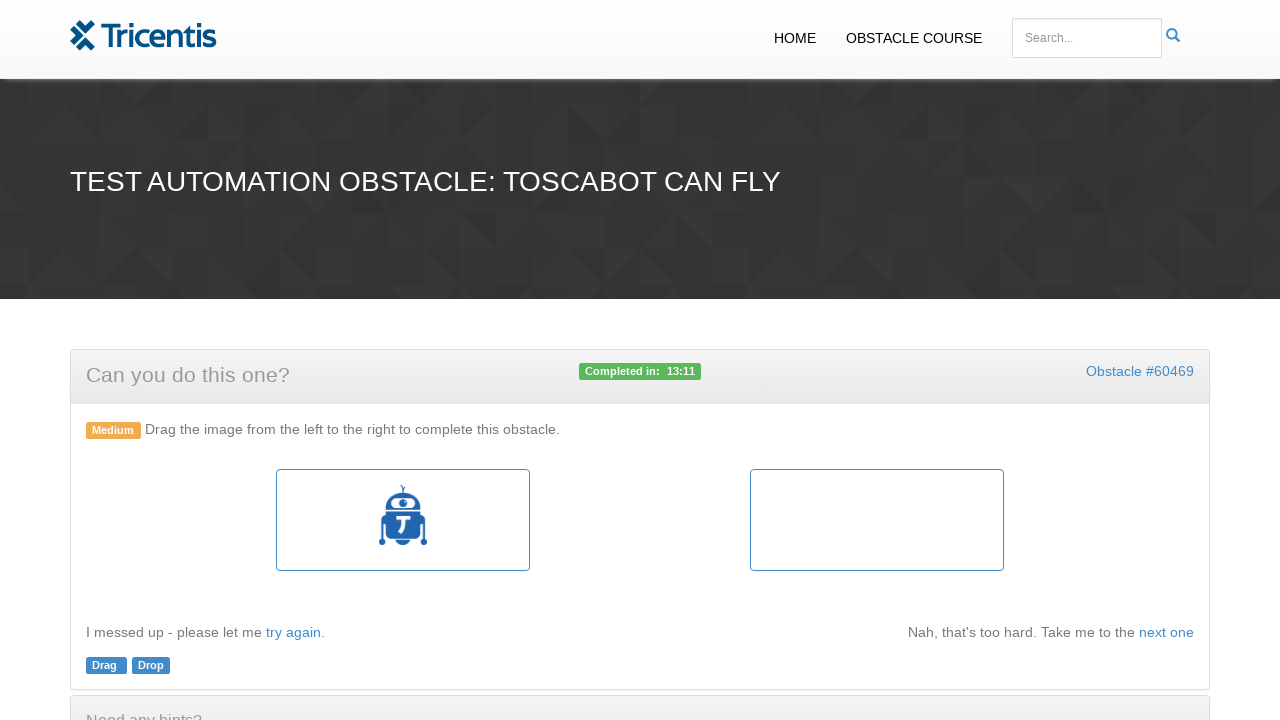

Dragged source element to target location at (877, 520)
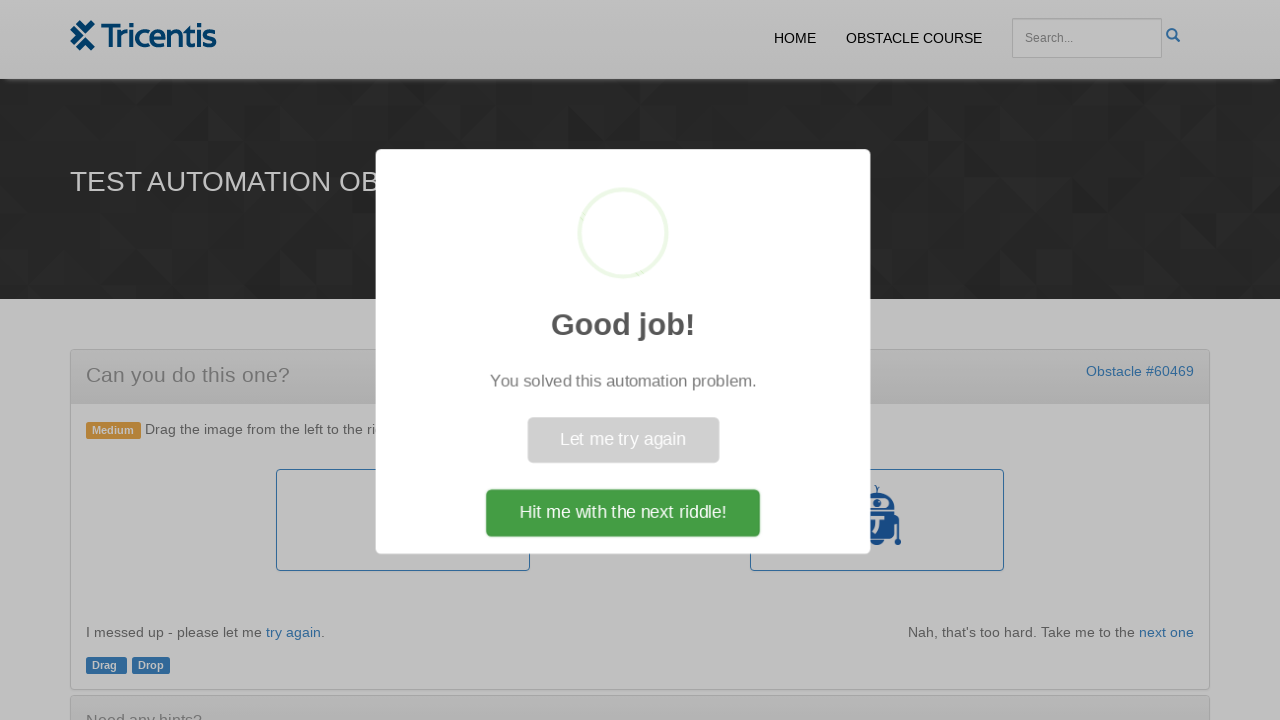

Success popup appeared, confirming drag and drop operation completed
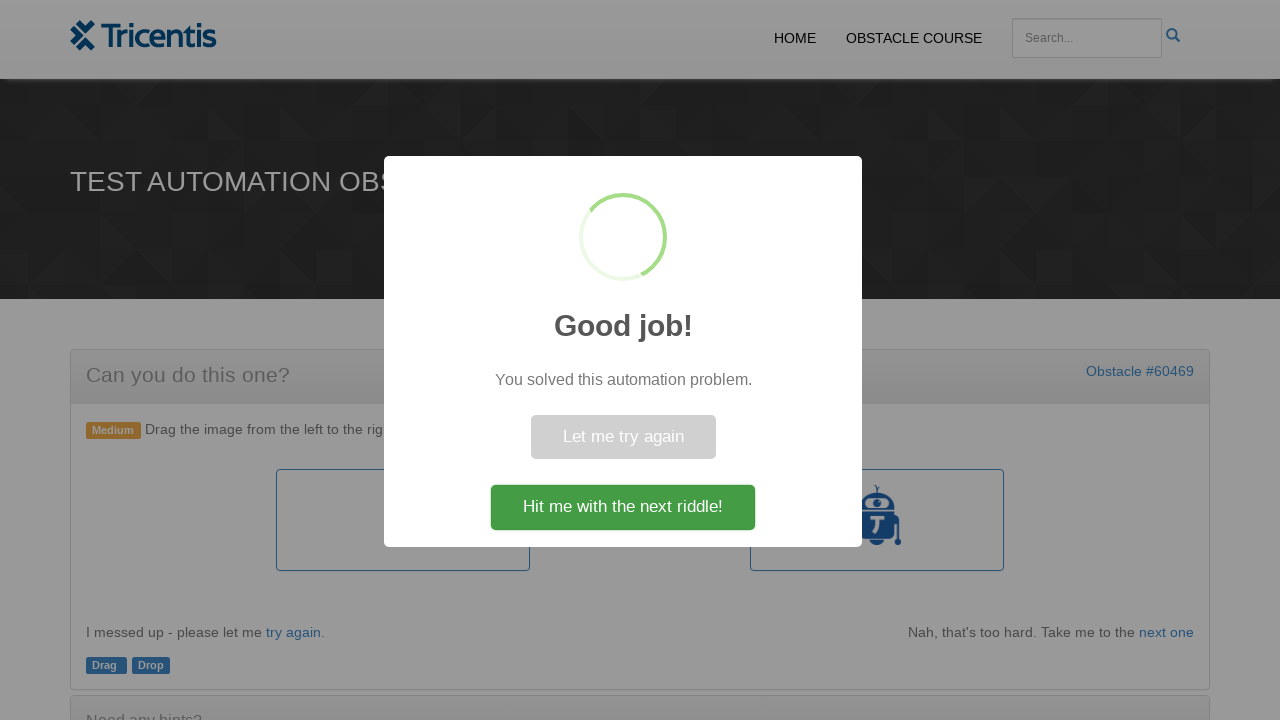

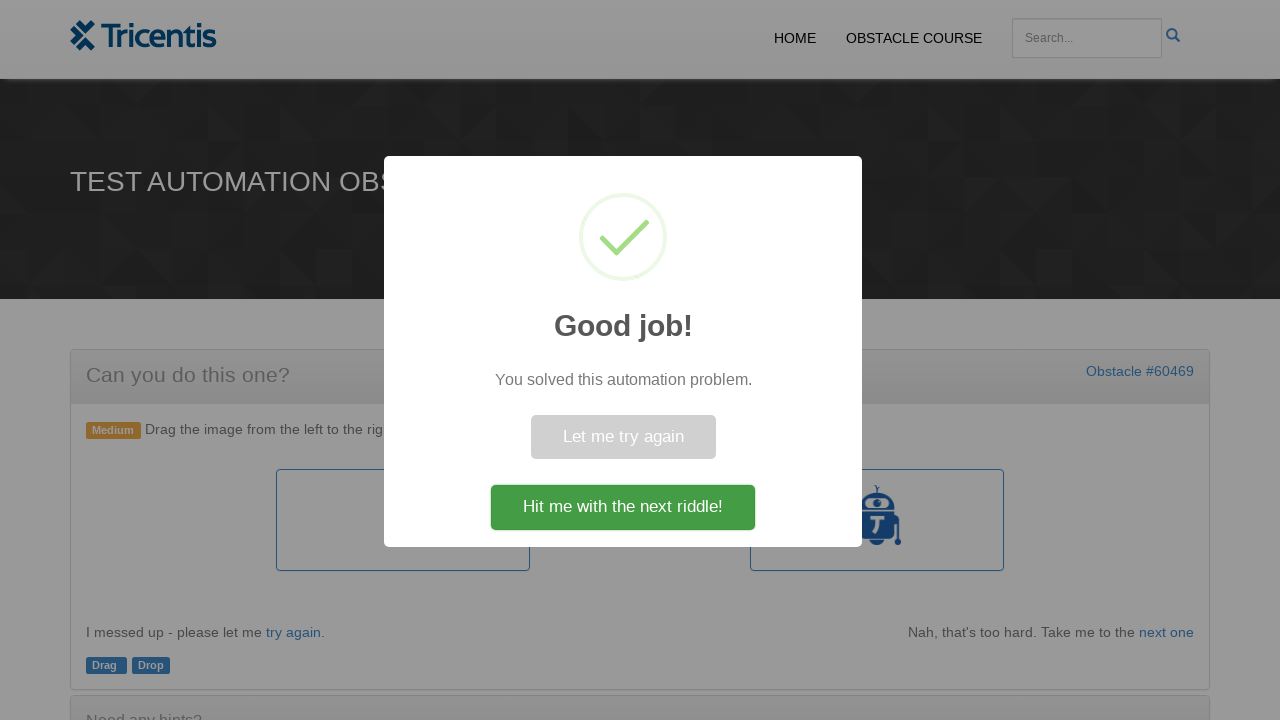